Tests table sorting functionality by clicking the Due column header and verifying the column values are sorted in ascending order

Starting URL: http://the-internet.herokuapp.com/tables

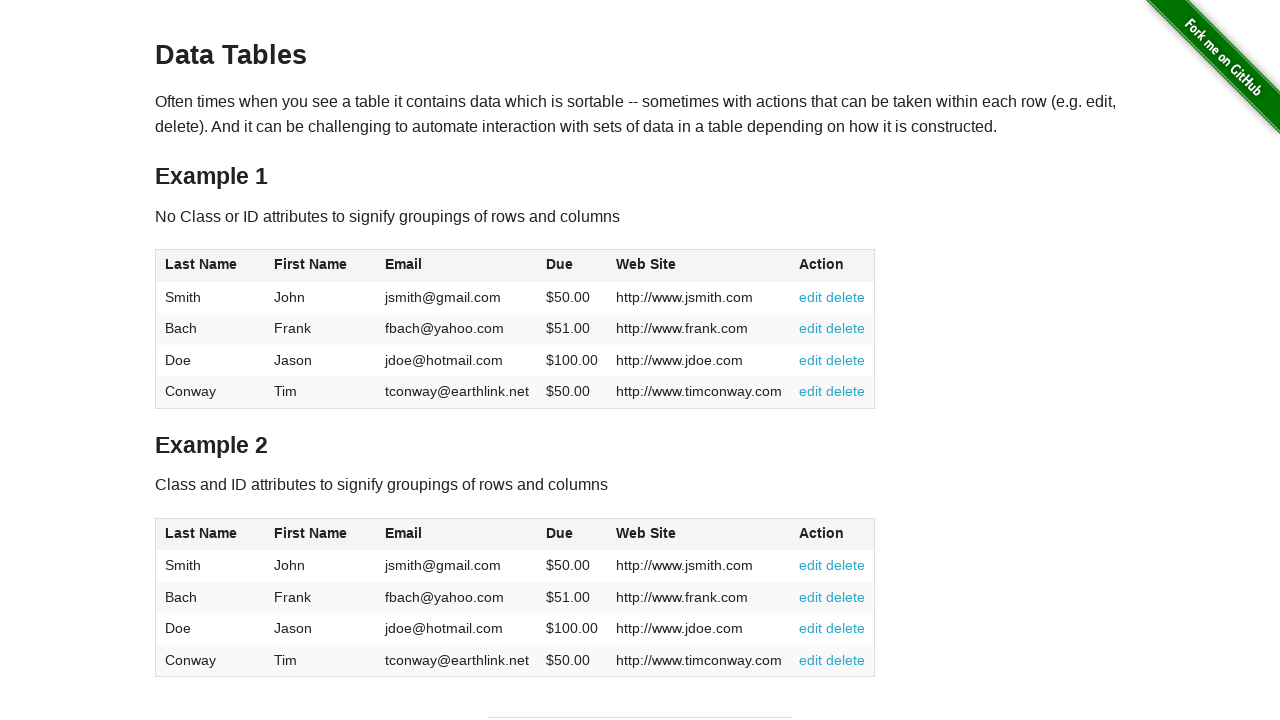

Clicked Due column header to sort ascending at (572, 266) on #table1 thead tr th:nth-of-type(4)
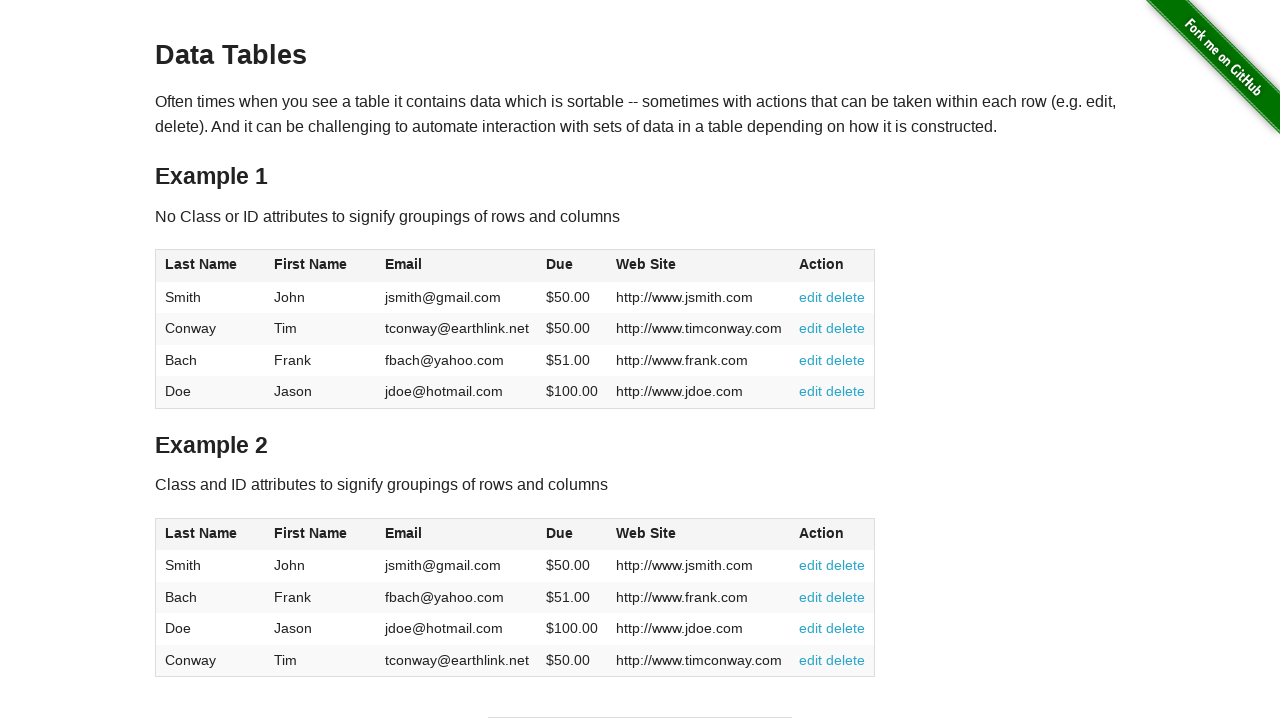

Due column cells are present and sorted
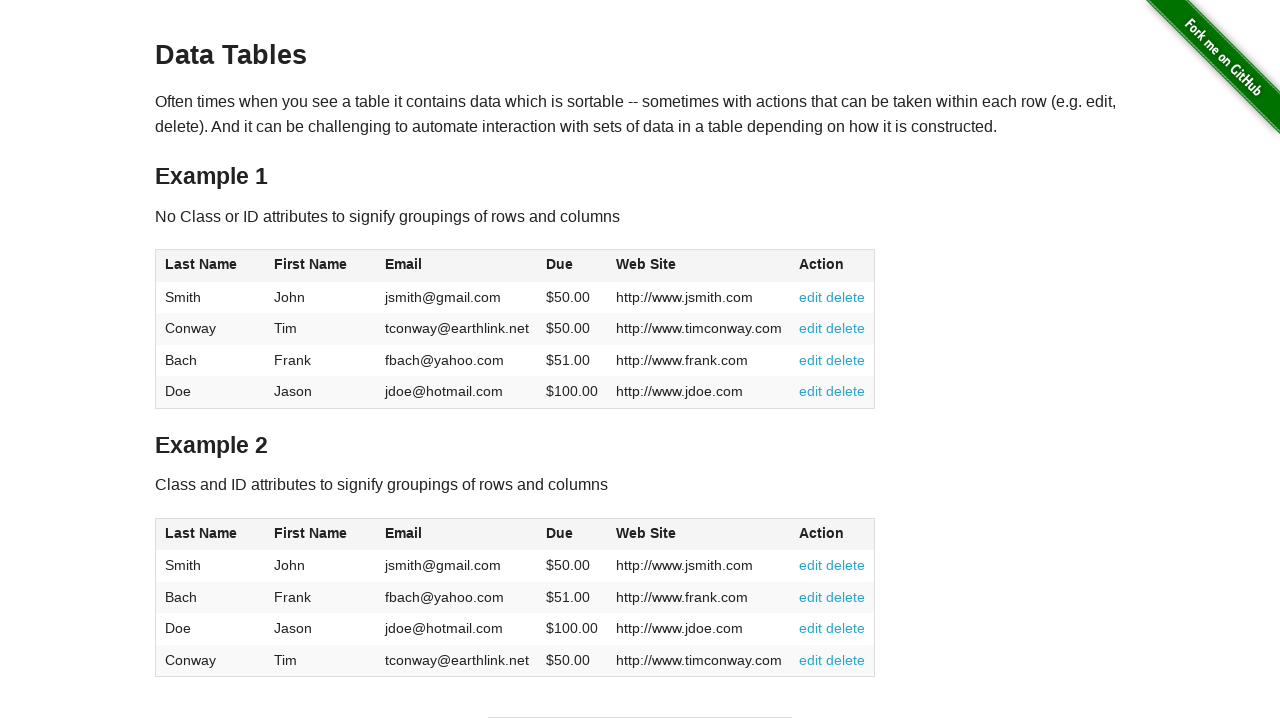

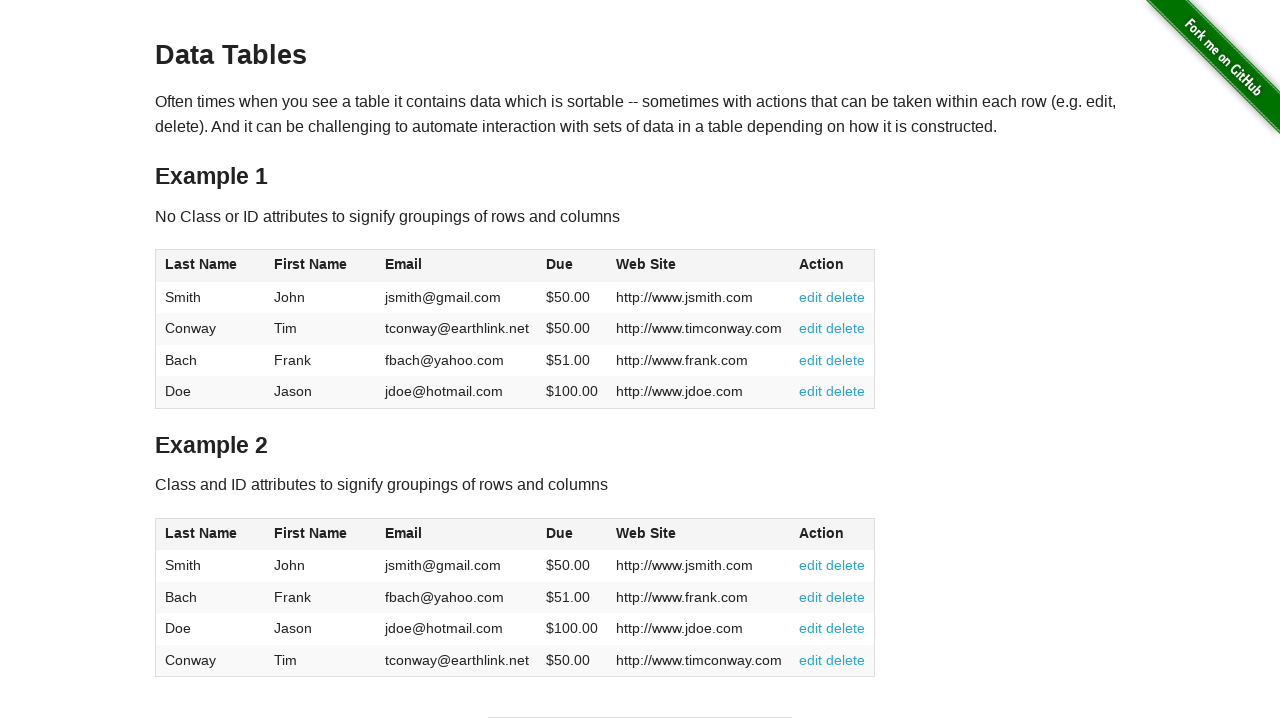